Tests calculator multiplication with two 3-digit numbers by clicking digit buttons sequentially to form the numbers

Starting URL: http://www.math.com/students/calculators/source/basic.htm

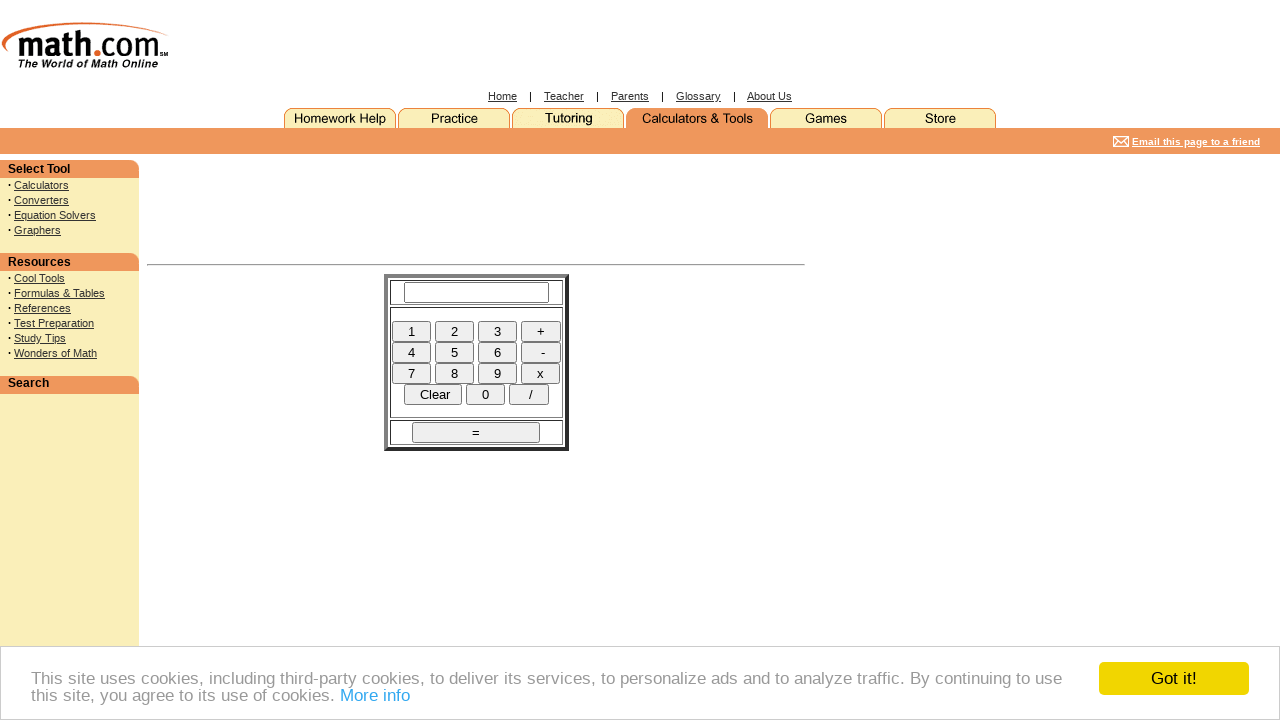

Calculator input field loaded
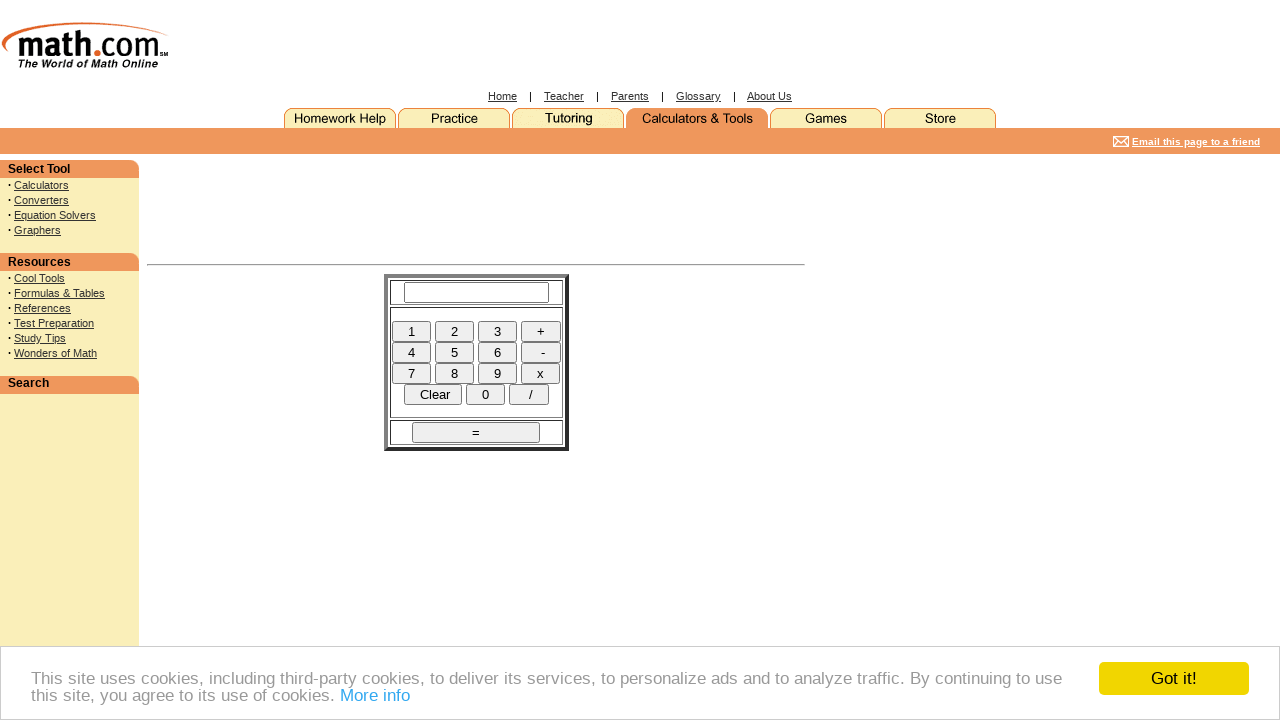

Cleared calculator input field on input[name='Input']
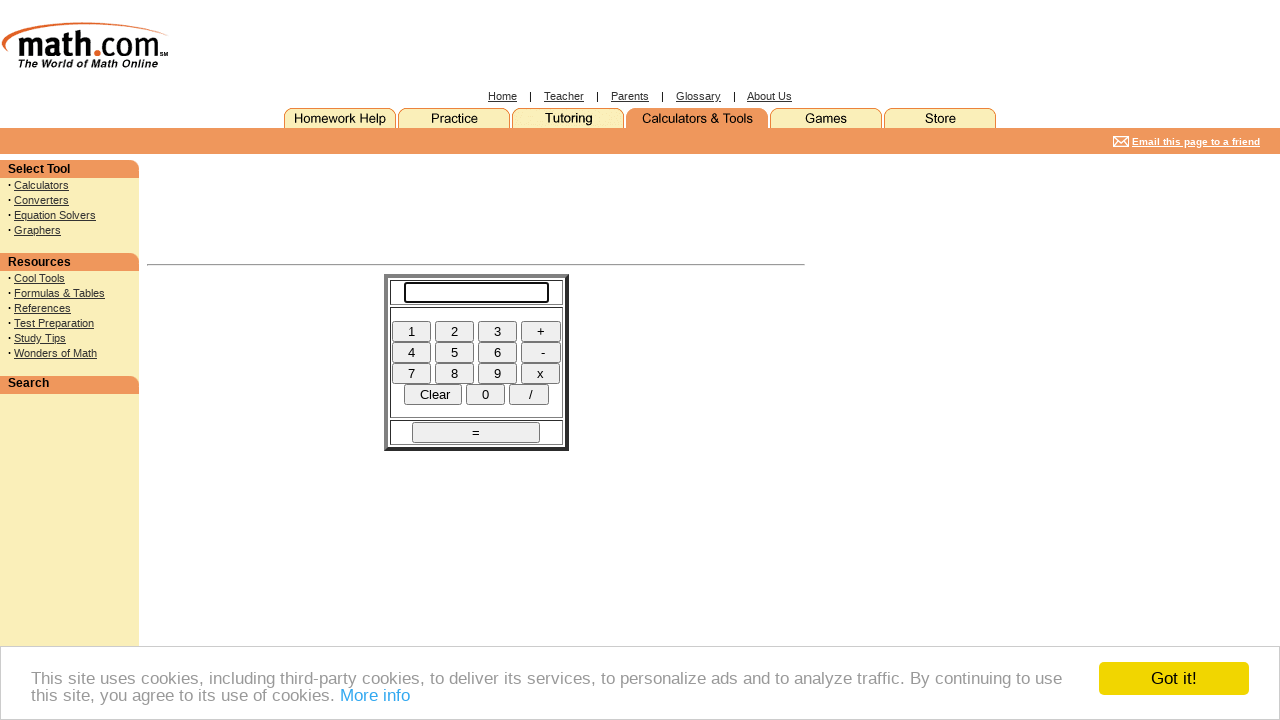

Clicked digit 2 to start first 3-digit number at (454, 331) on input[name='two']
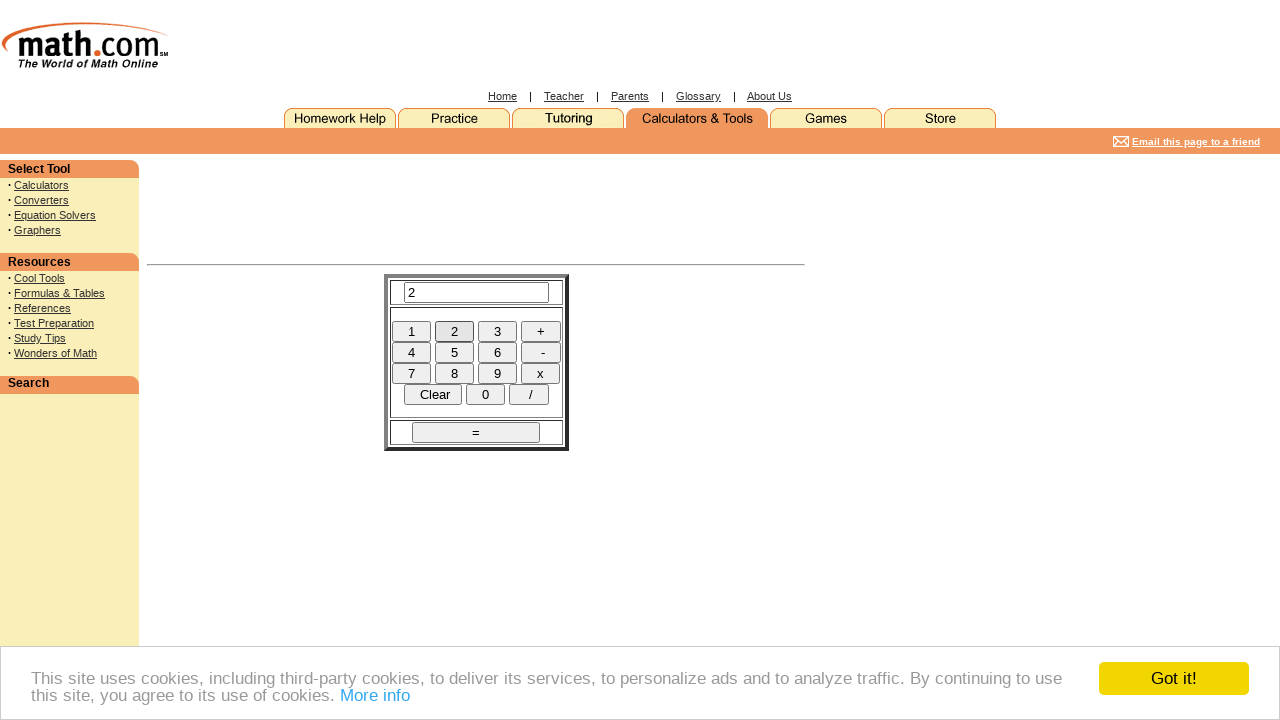

Clicked digit 4 for first number at (411, 352) on input[name='four']
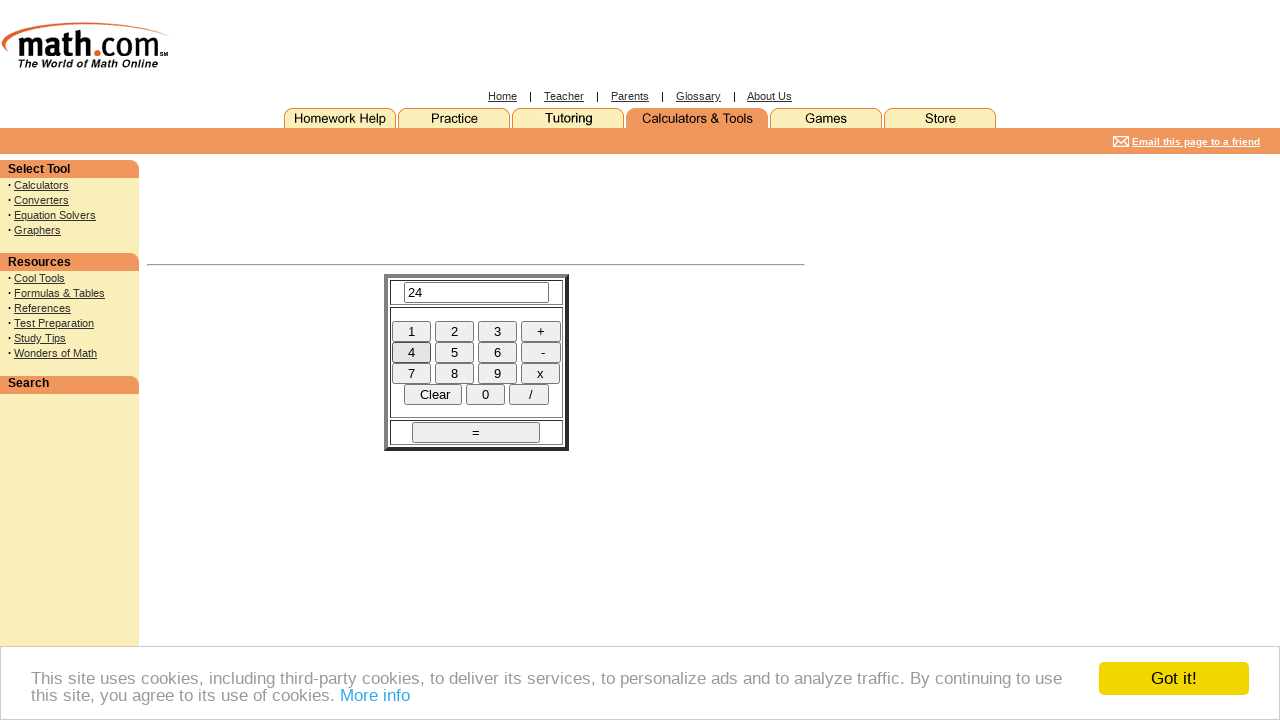

Clicked digit 7 to complete first number 247 at (412, 373) on input[name='seven']
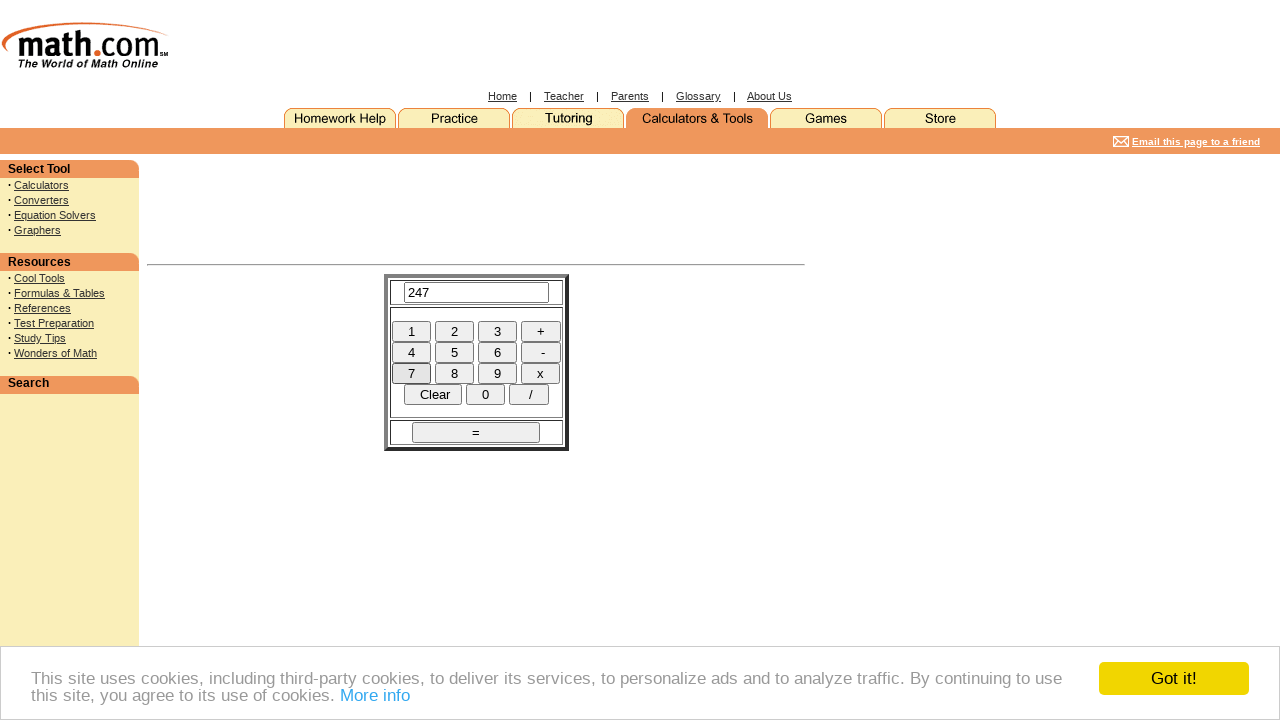

Clicked multiplication operator (*) at (540, 373) on input[name='times']
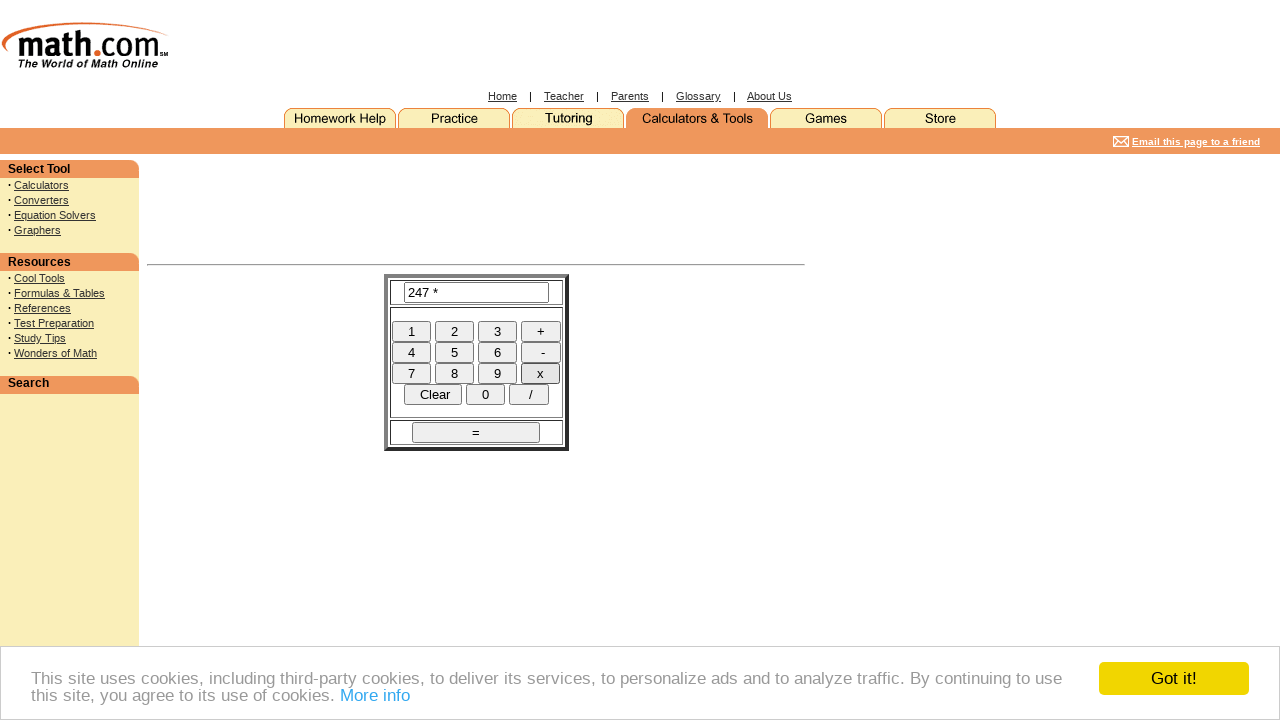

Clicked digit 1 to start second 3-digit number at (411, 331) on input[name='one']
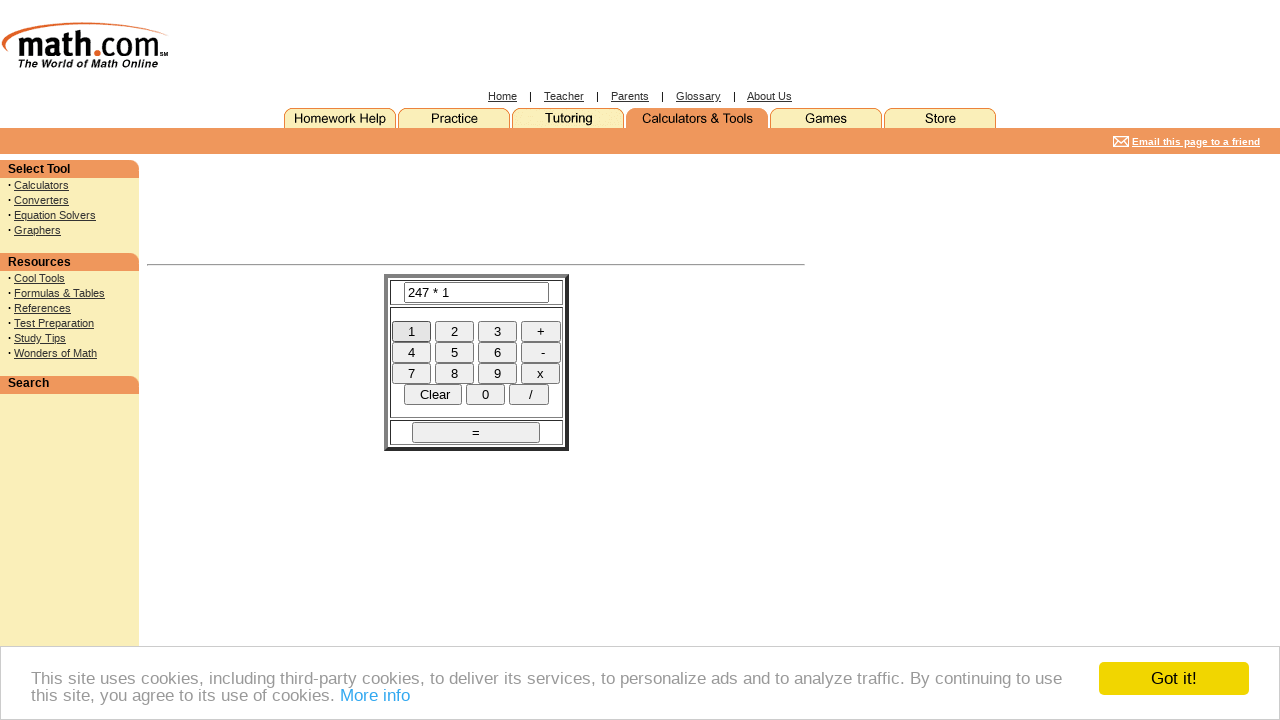

Clicked digit 5 for second number at (454, 352) on input[name='five']
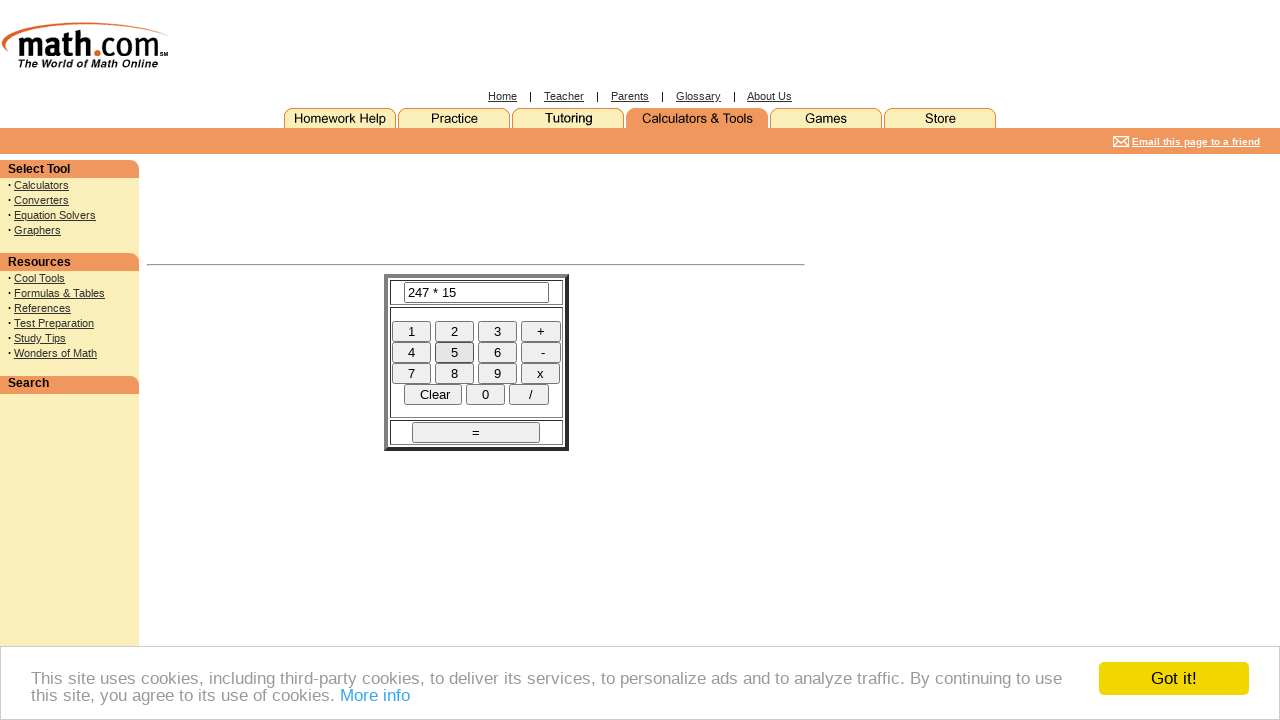

Clicked digit 6 to complete second number 156 at (497, 352) on input[name='six']
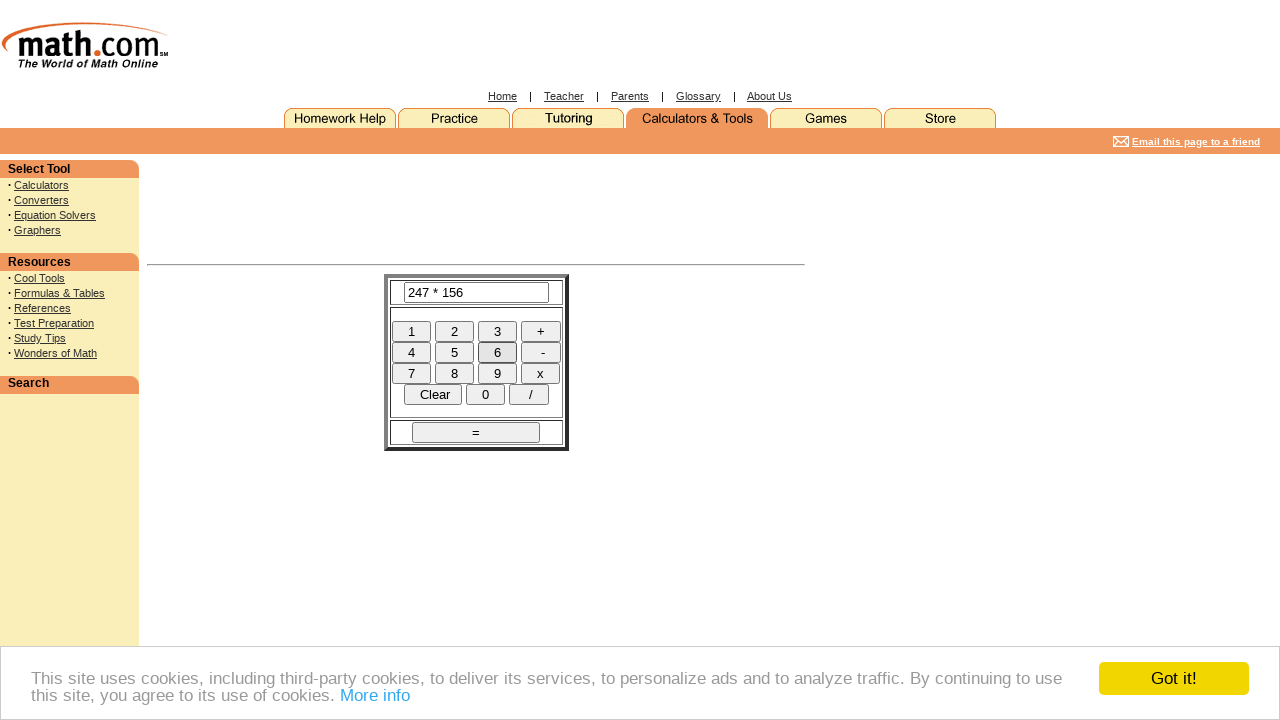

Clicked equals button to calculate result of 247 × 156 at (476, 432) on input[name='DoIt']
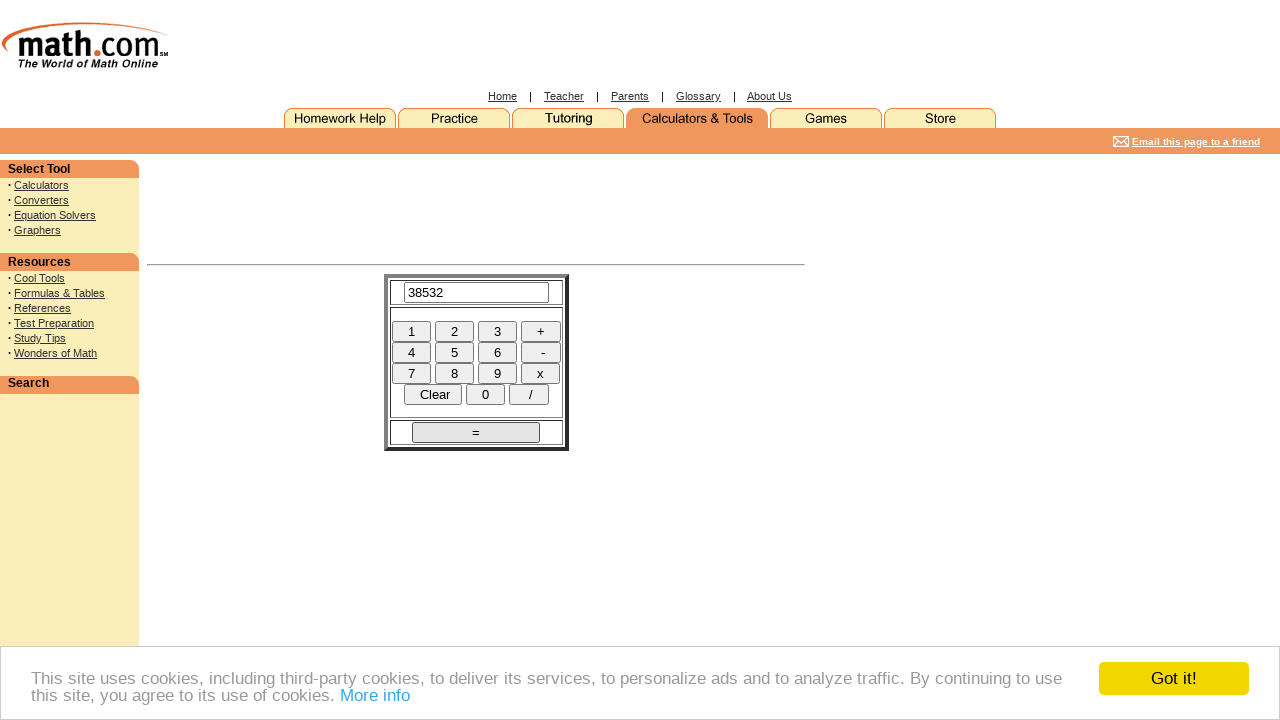

Multiplication result appeared in calculator display
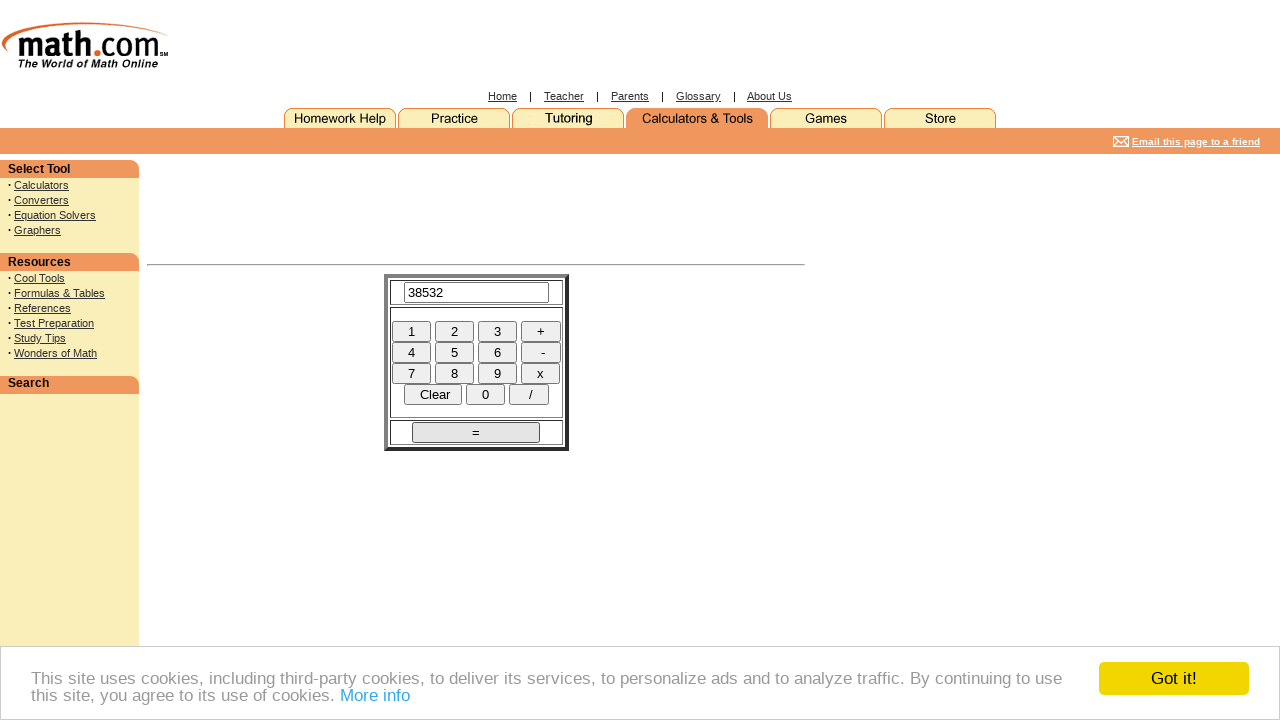

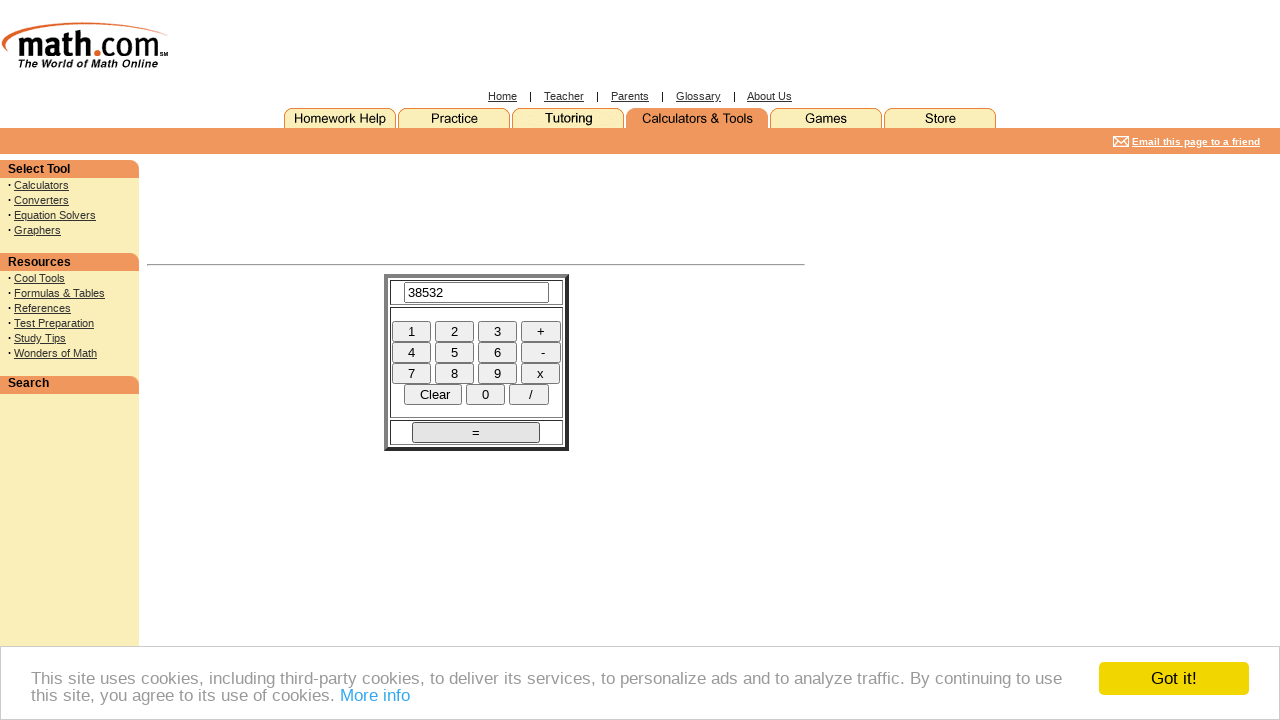